Tests window management functionality by opening multiple windows and closing all except the primary window

Starting URL: https://leafground.com/window.xhtml

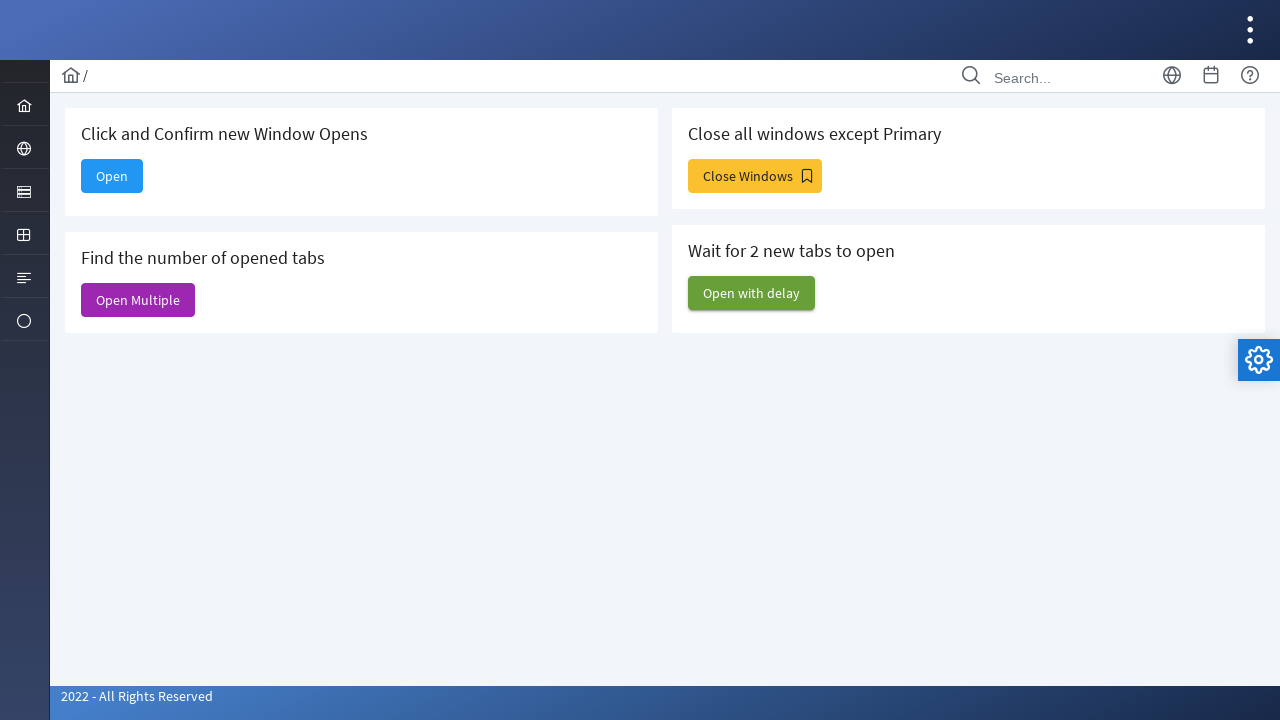

Clicked 'Close Windows' button to open multiple windows at (755, 176) on xpath=//span[normalize-space()='Close Windows']
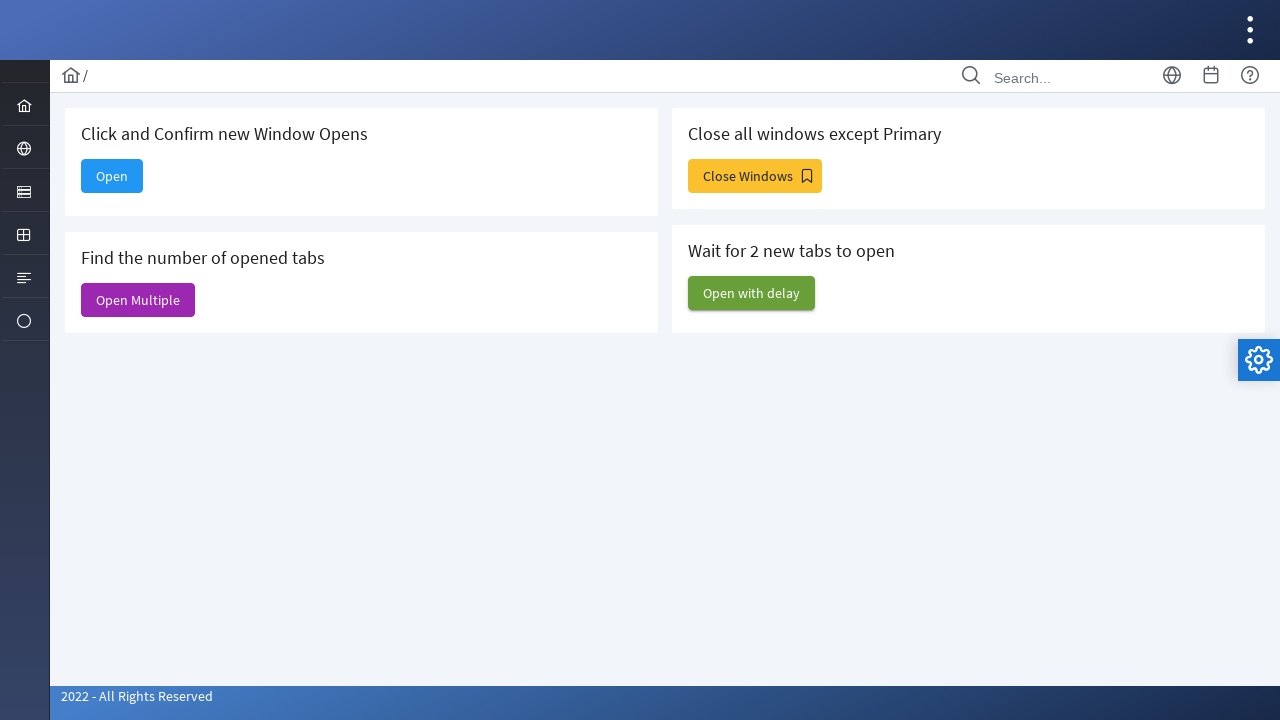

Retrieved all open pages from context
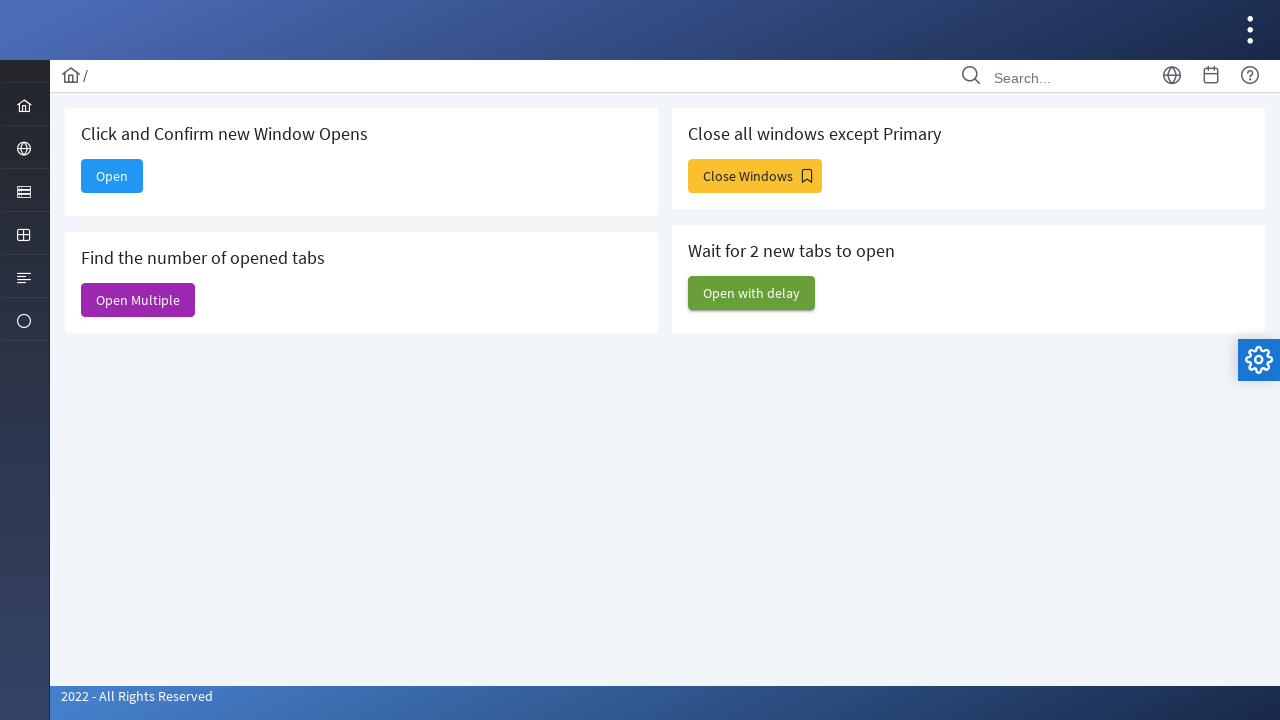

Stored the primary window as main_page
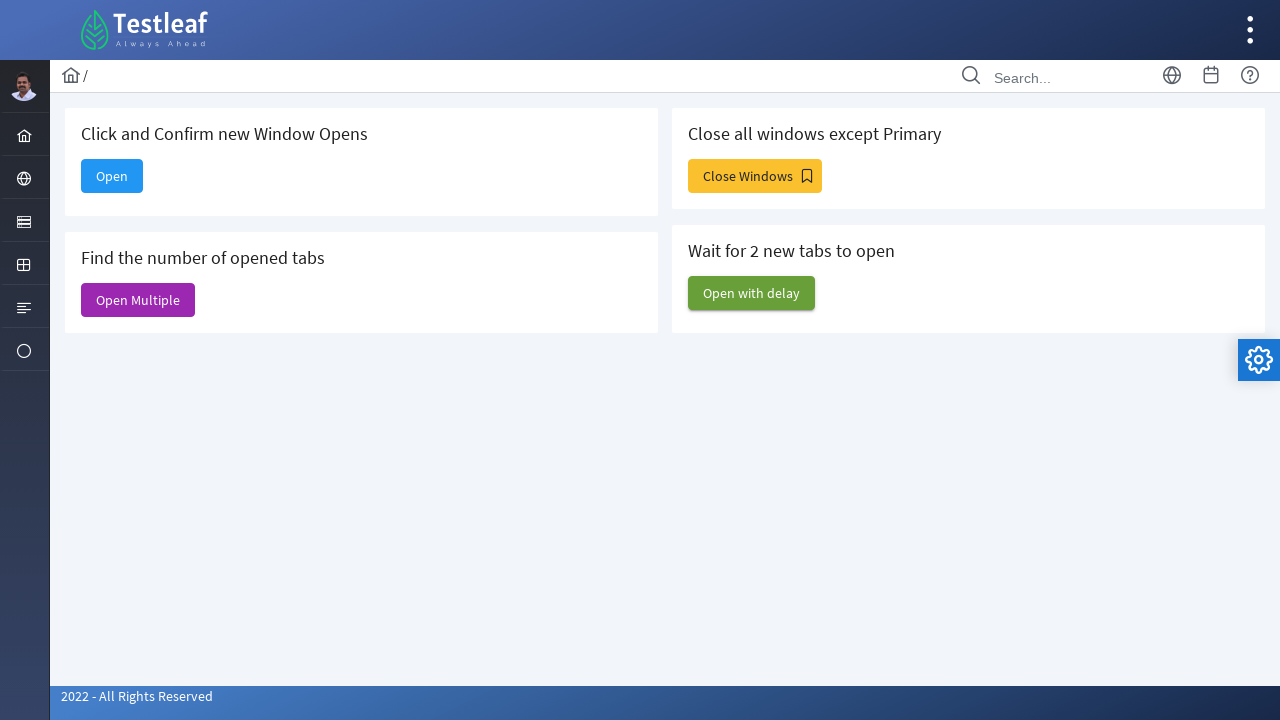

Closed a non-primary window
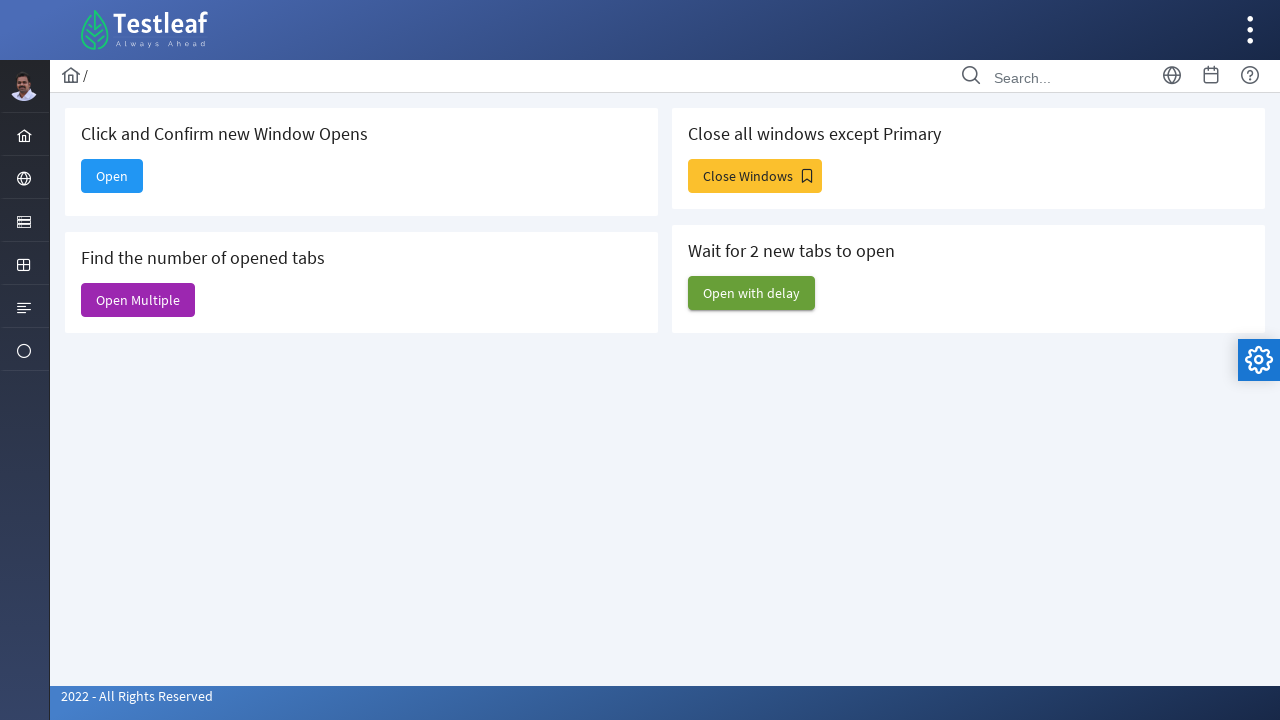

Closed a non-primary window
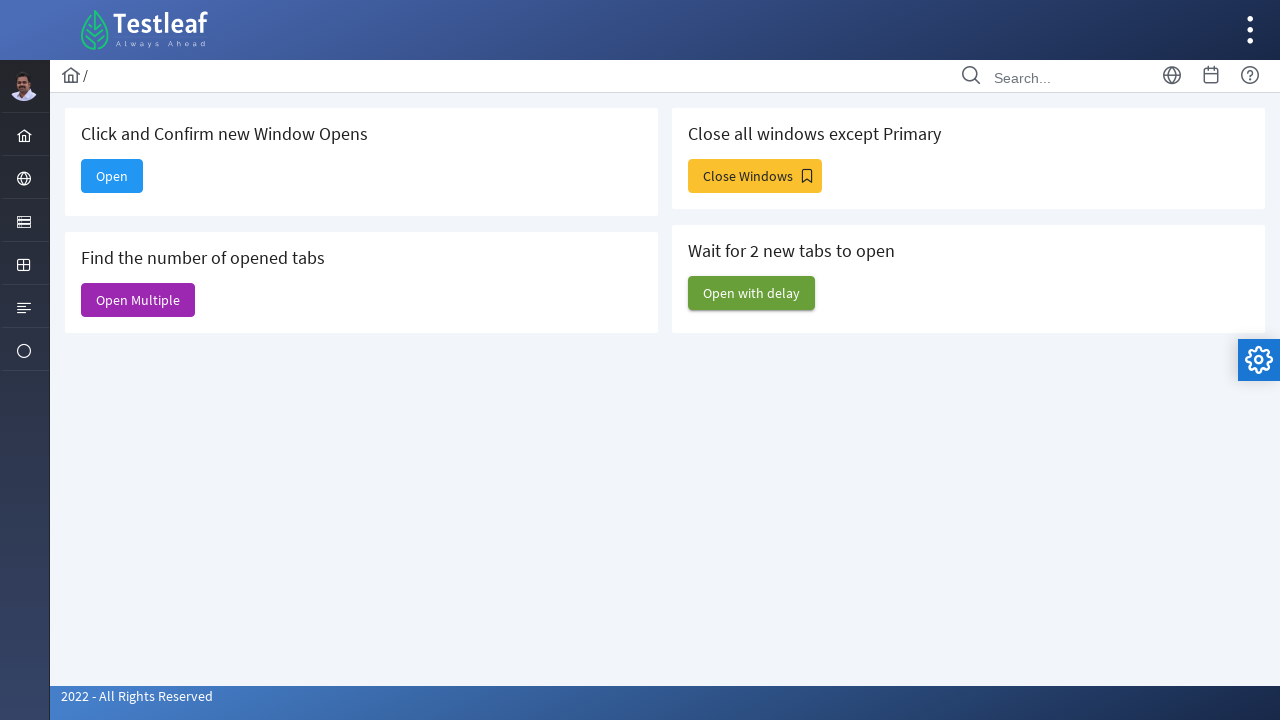

Closed a non-primary window
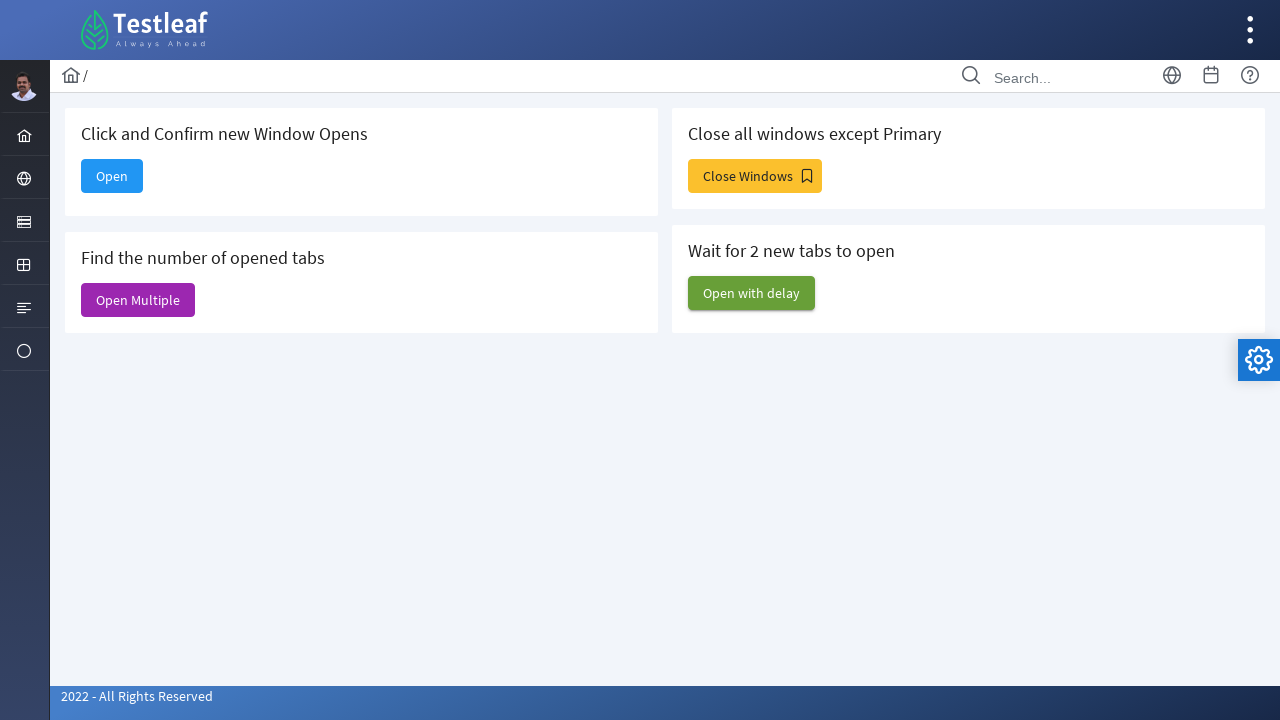

Closed a non-primary window
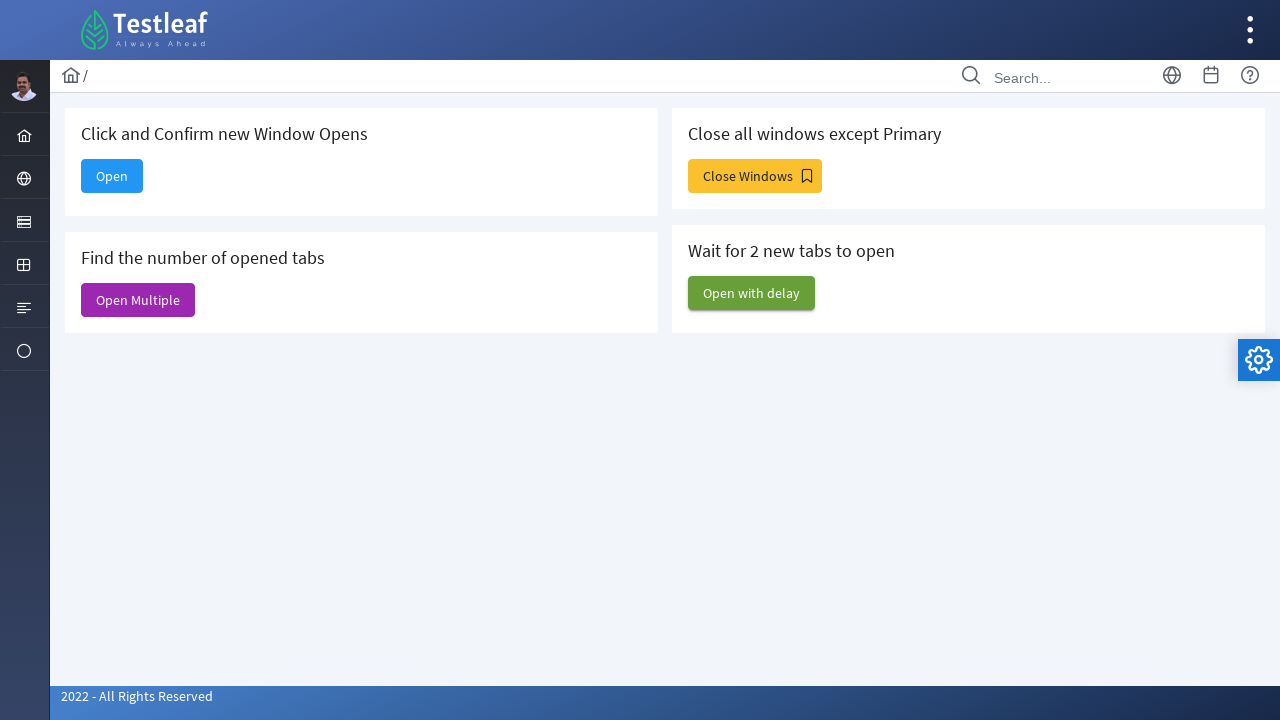

Closed a non-primary window
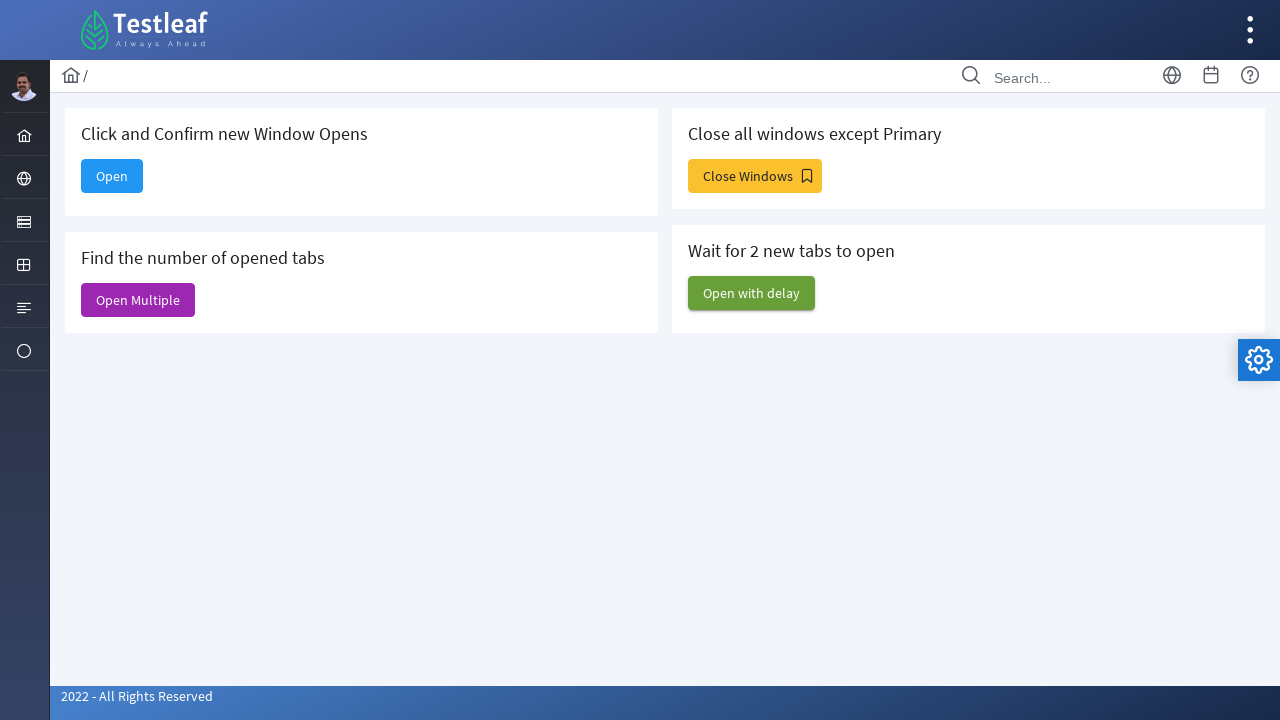

Closed a non-primary window
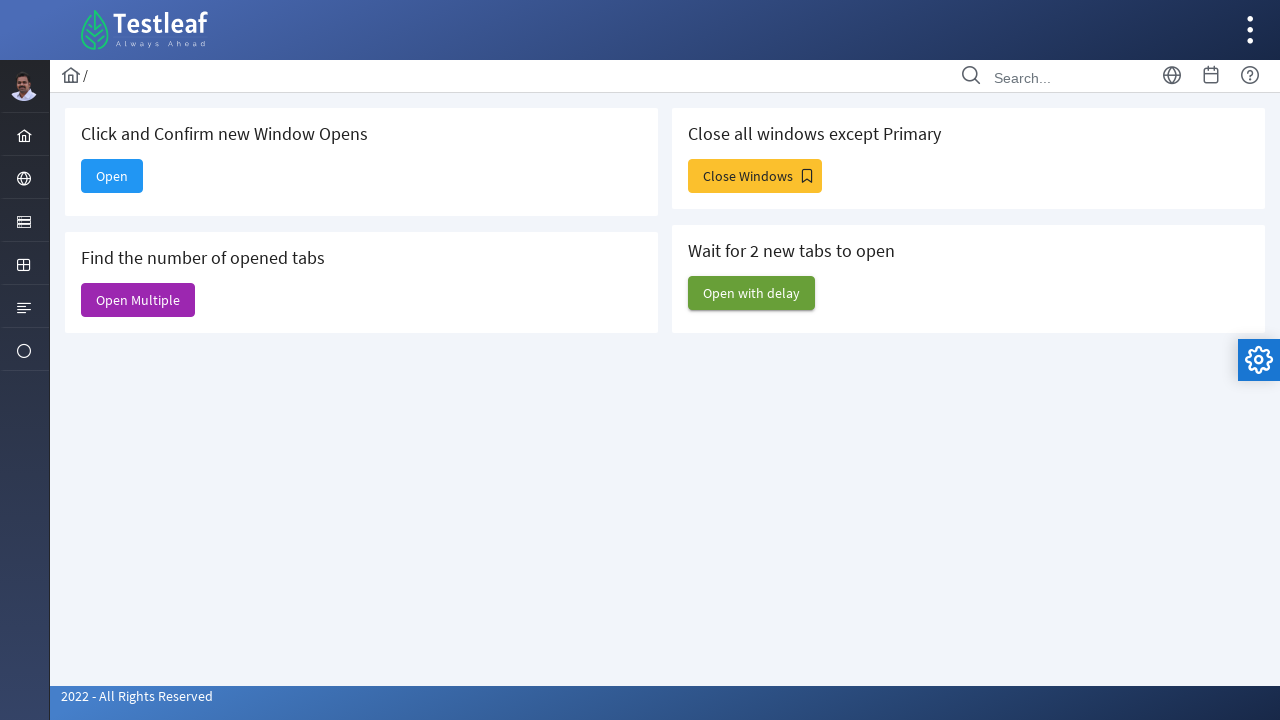

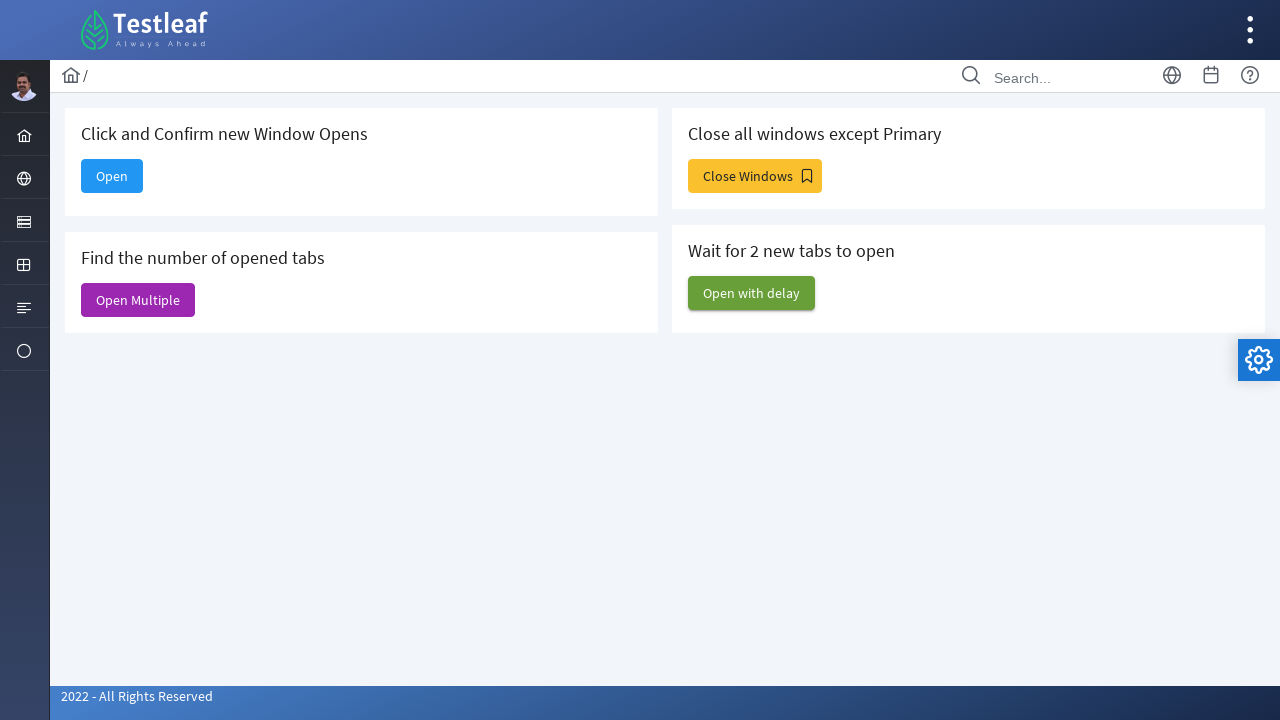